Tests browser window manipulation methods including resizing, repositioning, and maximizing the window

Starting URL: https://www.selenium.dev/

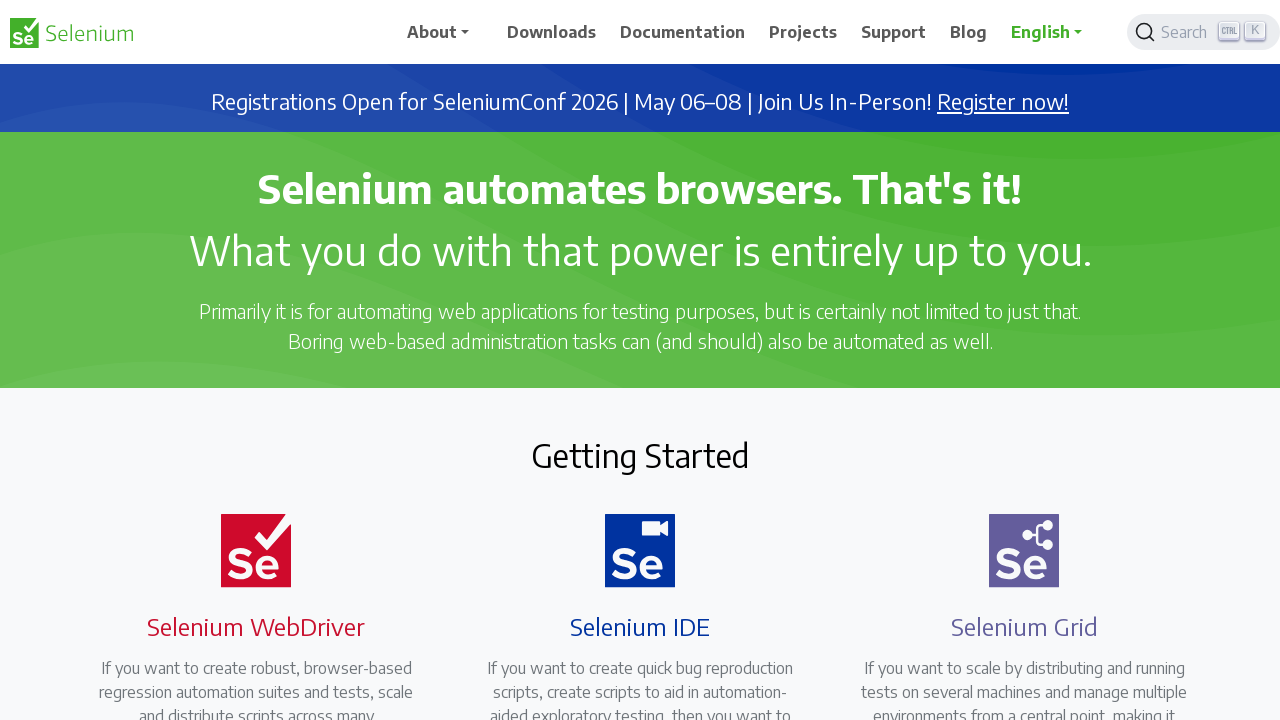

Retrieved initial viewport size
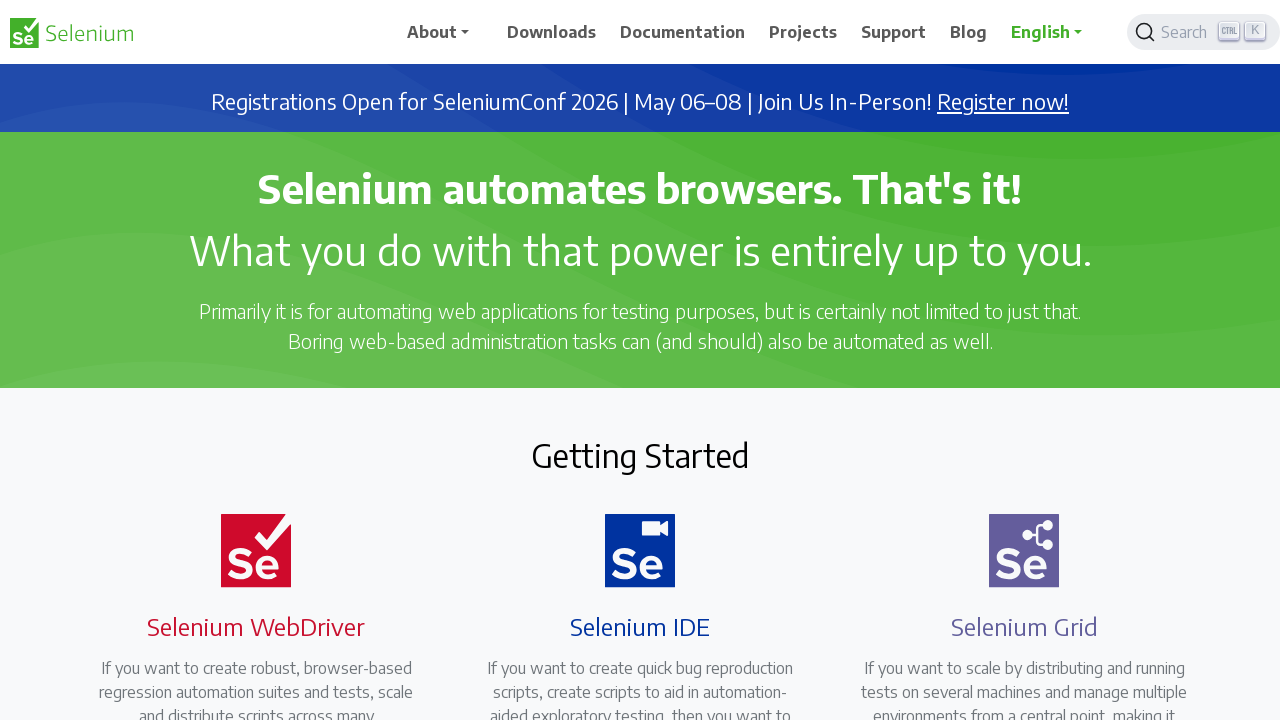

Set viewport to maximize window size (1920x1080)
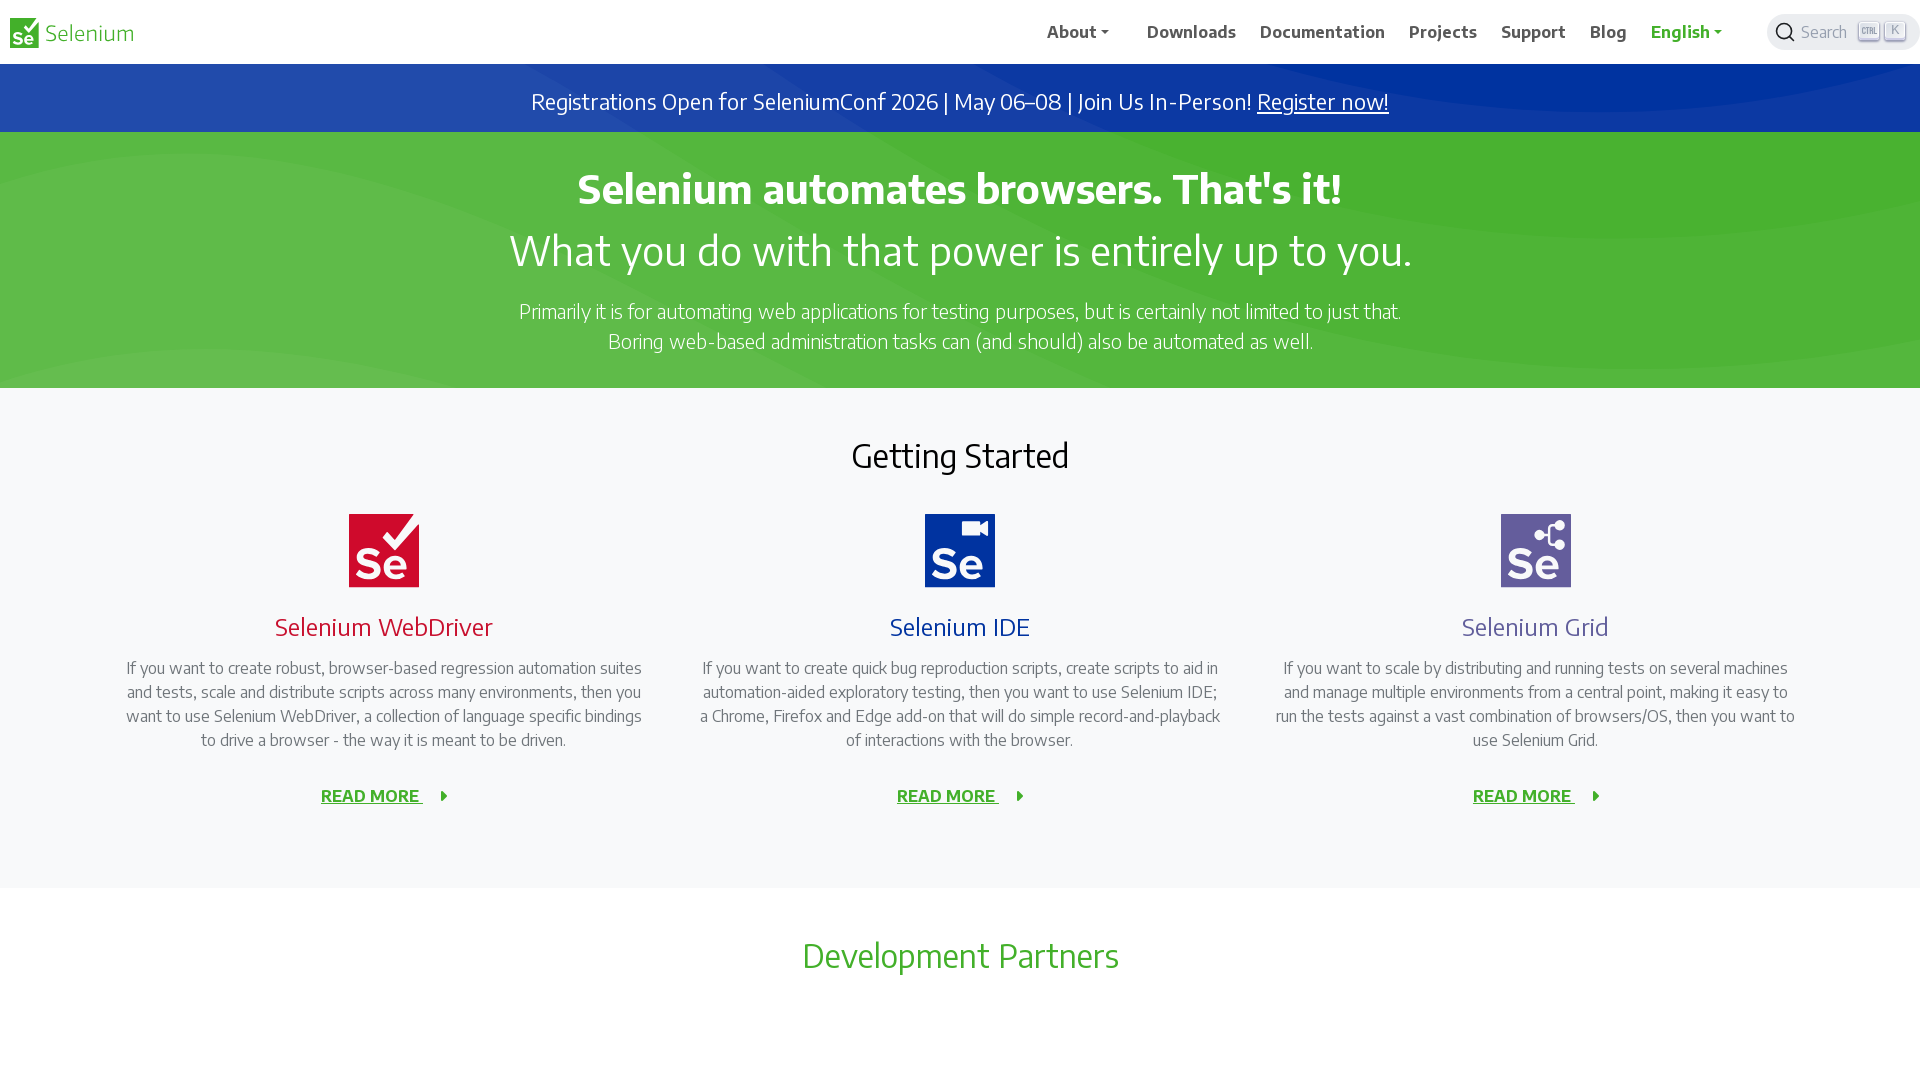

Retrieved maximized viewport dimensions
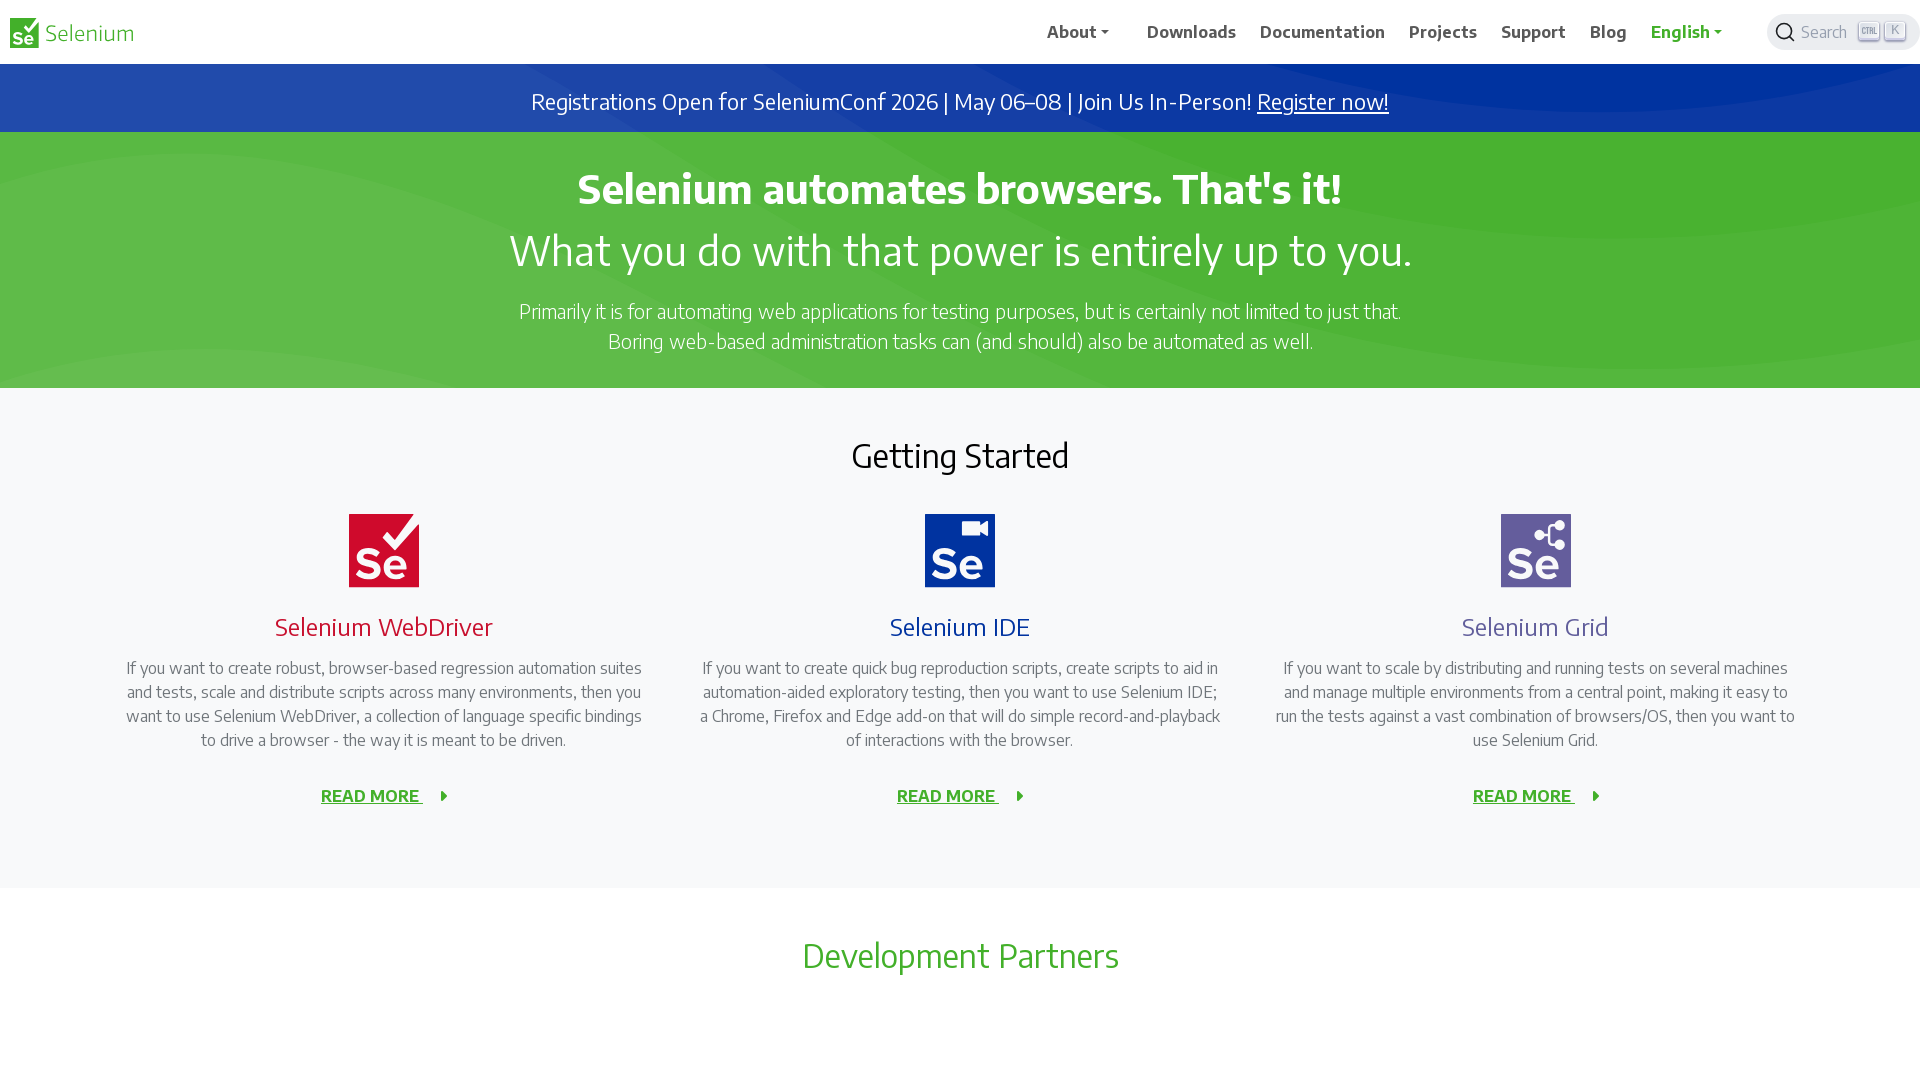

Set viewport to small window size (100x500)
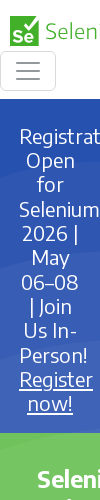

Waited 2 seconds to observe window resize effect
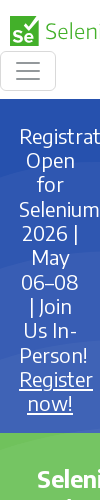

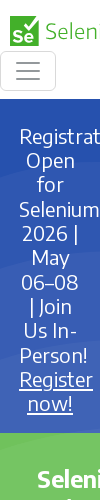